Tests the contact form functionality by opening the contact modal and filling in email, name, and message fields.

Starting URL: https://www.demoblaze.com/

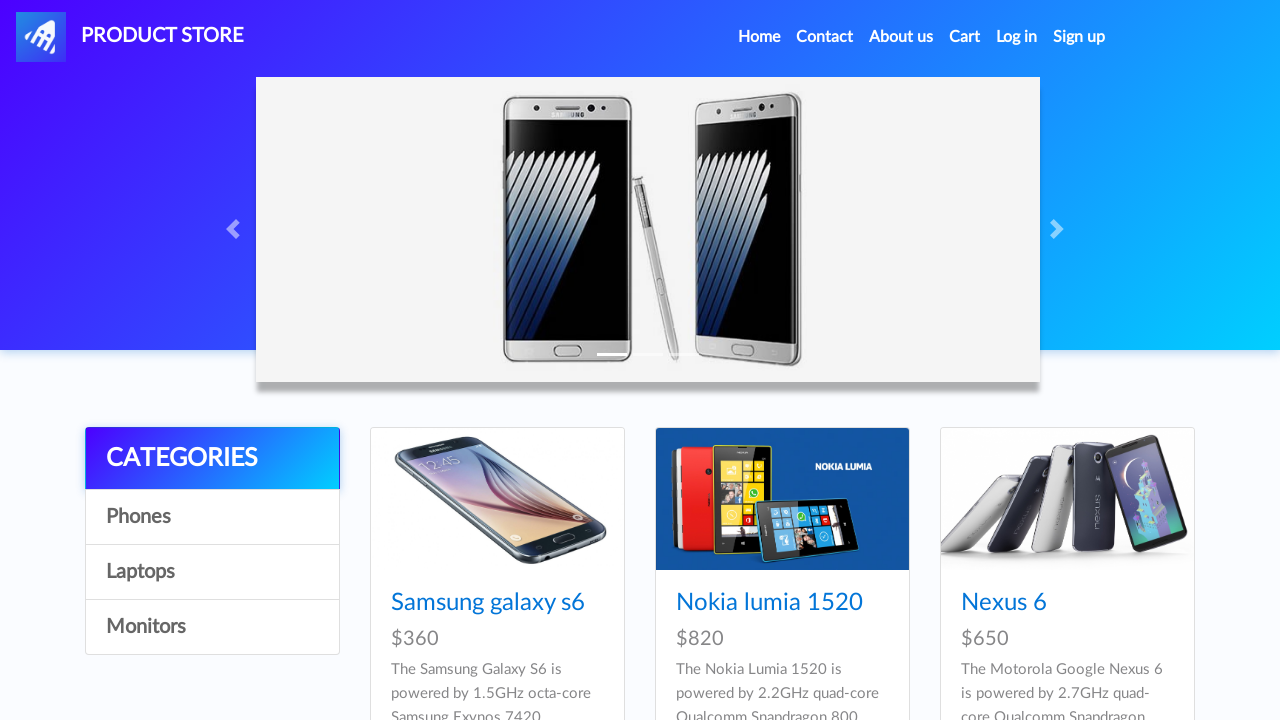

Clicked on Contact link at (825, 37) on a:text('Contact')
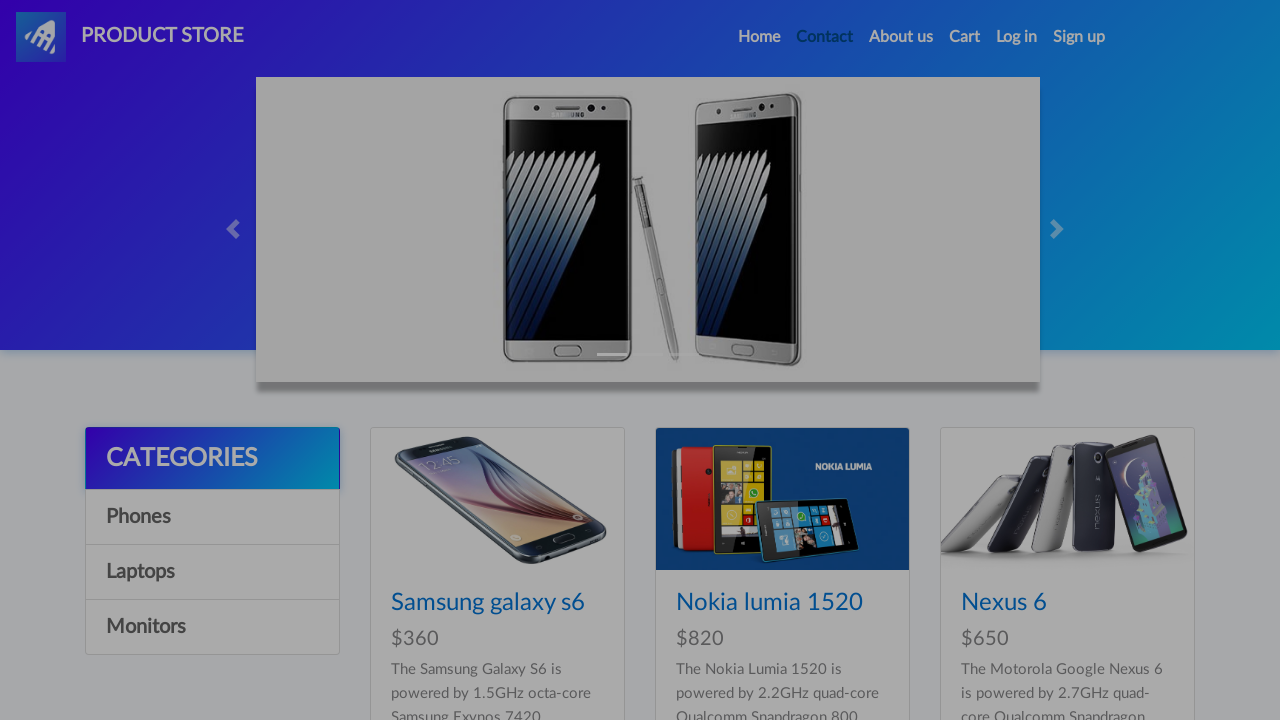

Contact modal appeared and is visible
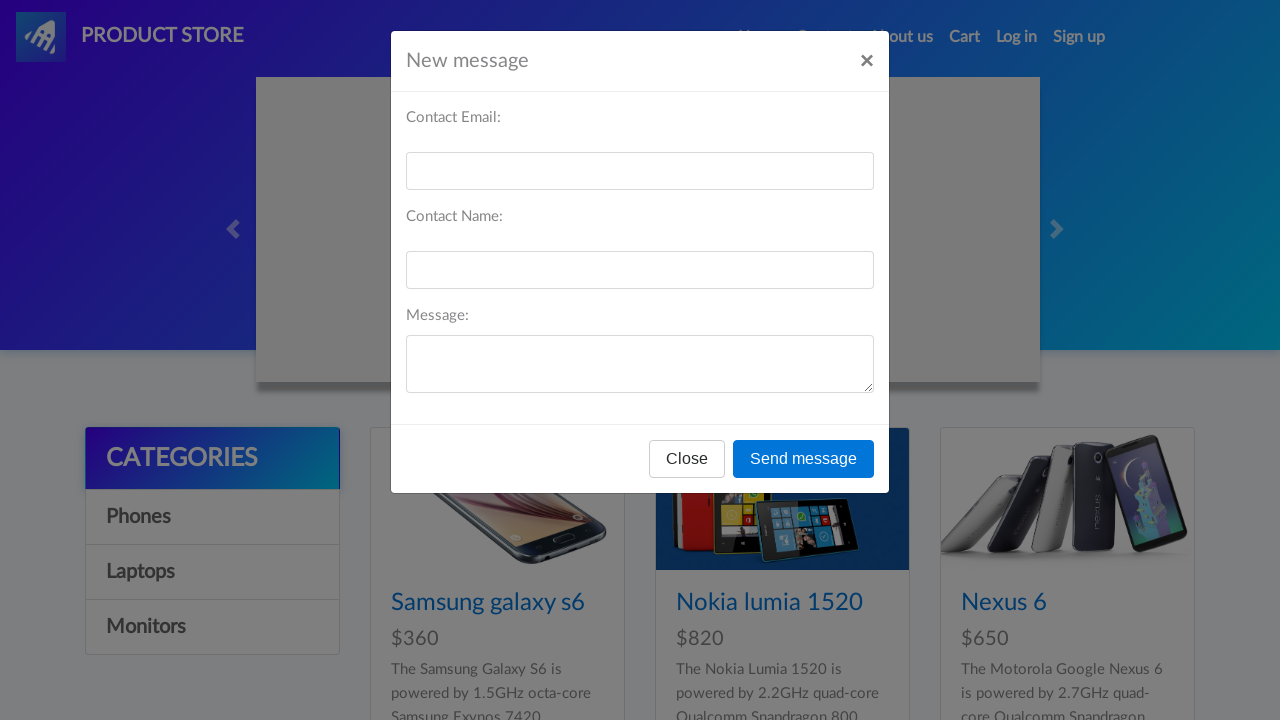

Filled email field with 'maria.gonzalez@example.com' on #recipient-email
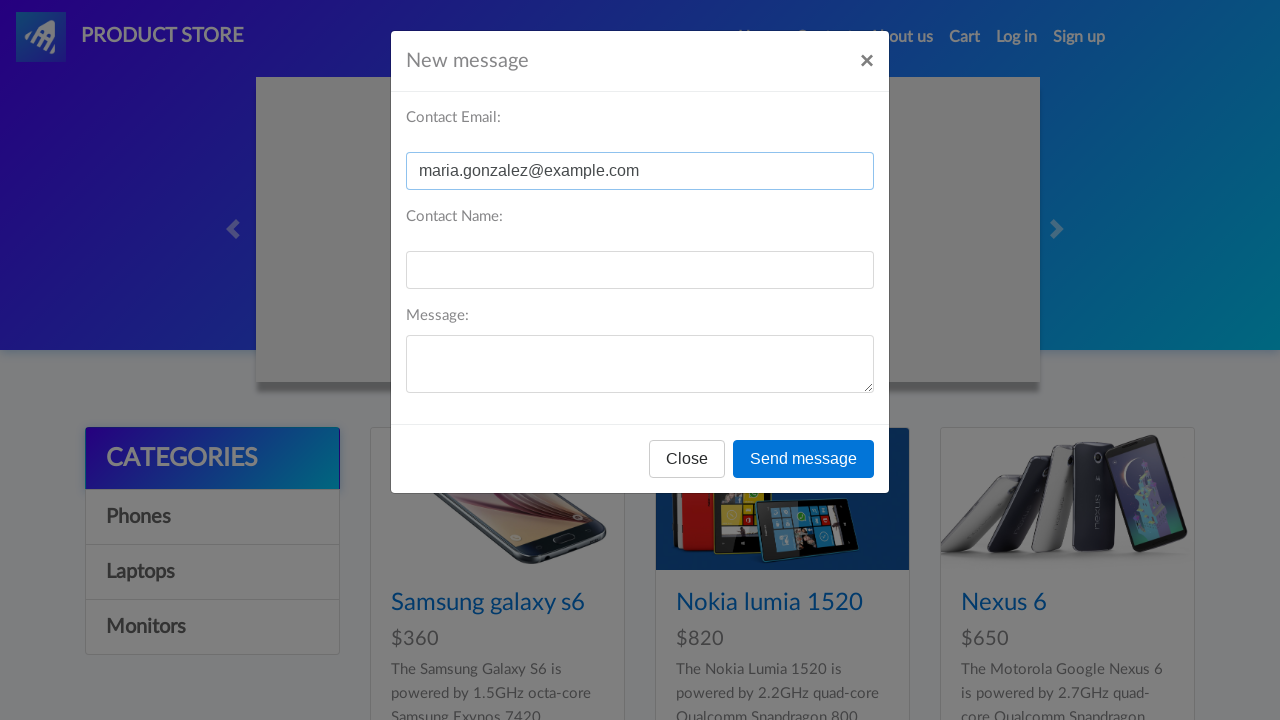

Filled name field with 'Maria Gonzalez' on #recipient-name
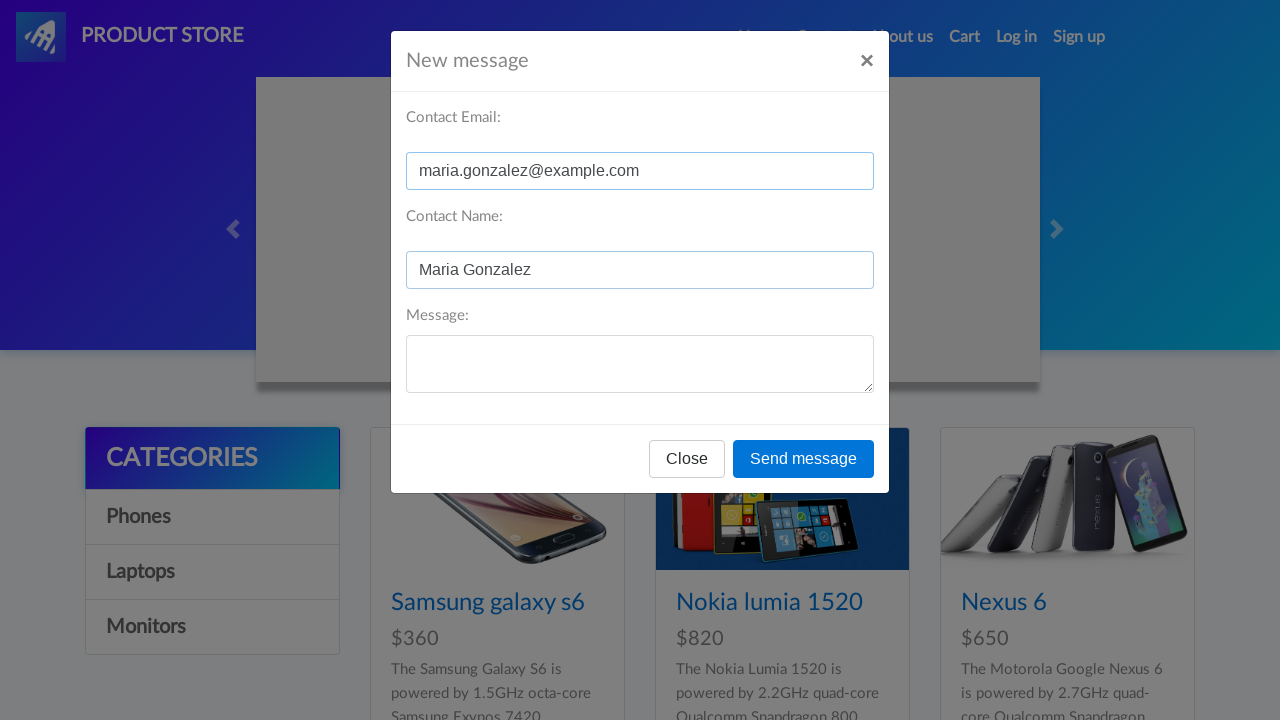

Filled message field with 'Hello, I have a question about your products.' on #message-text
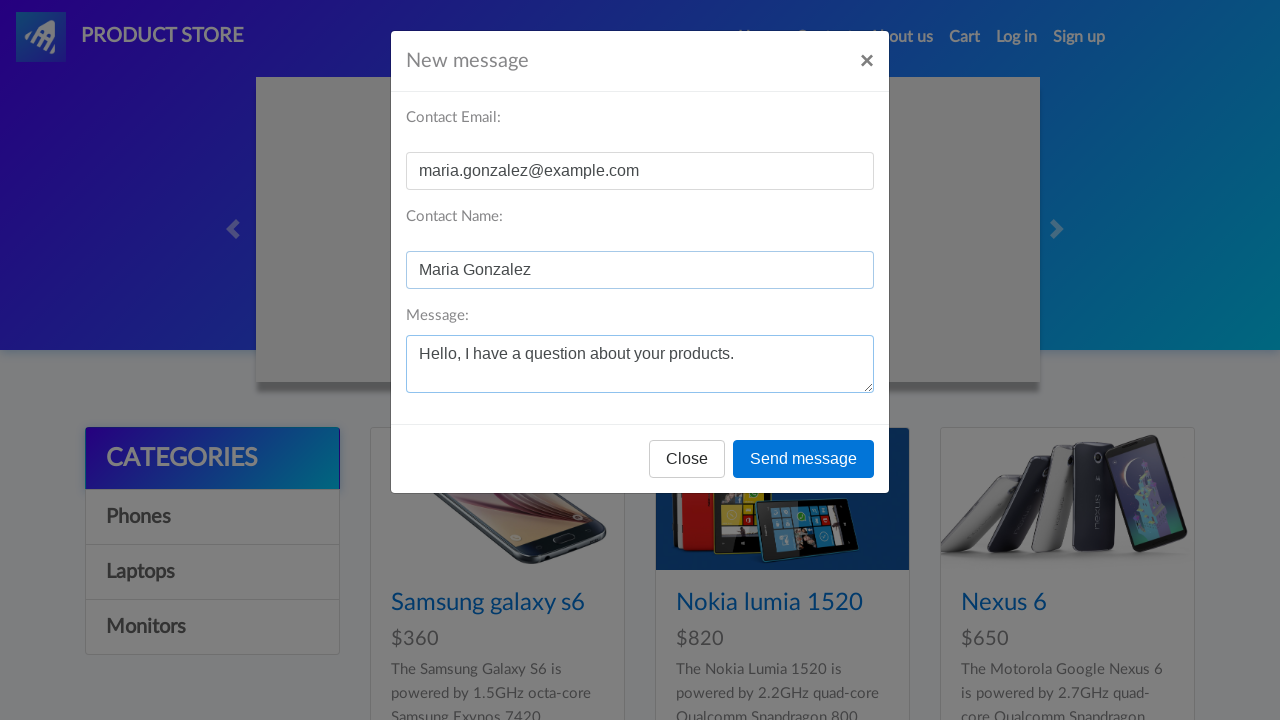

Clicked Send message button to submit contact form at (804, 459) on button:text('Send message')
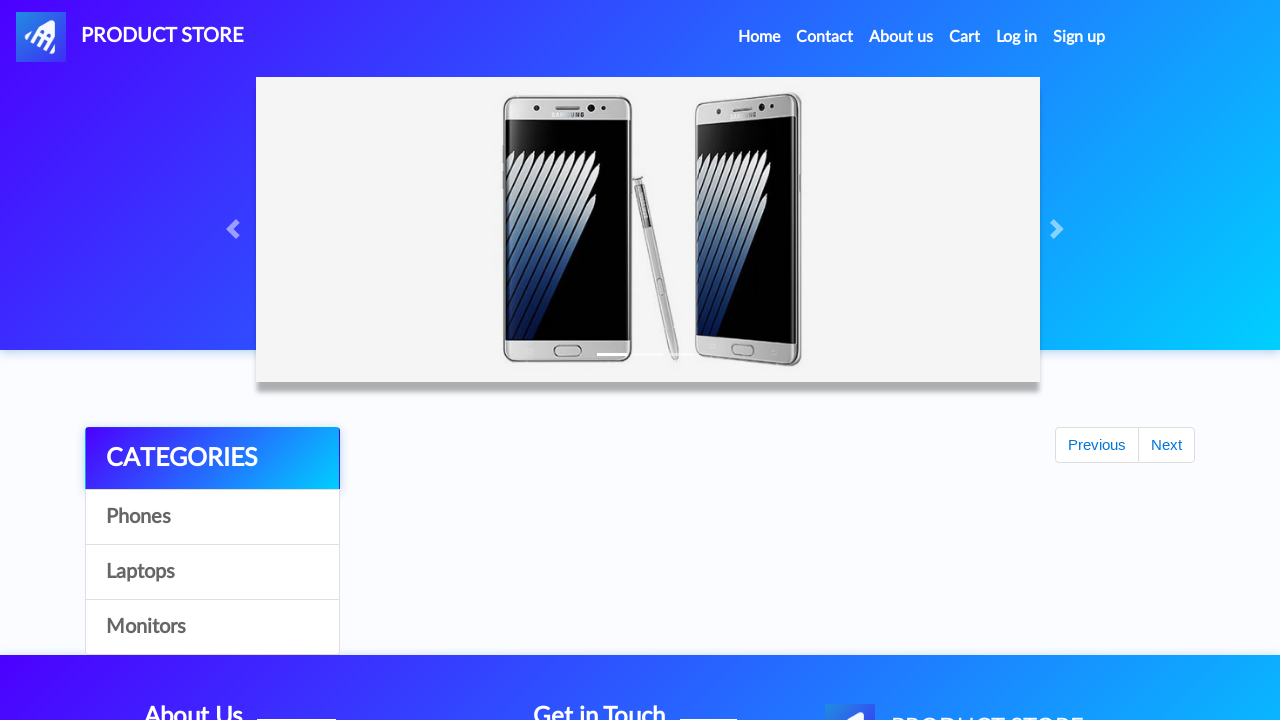

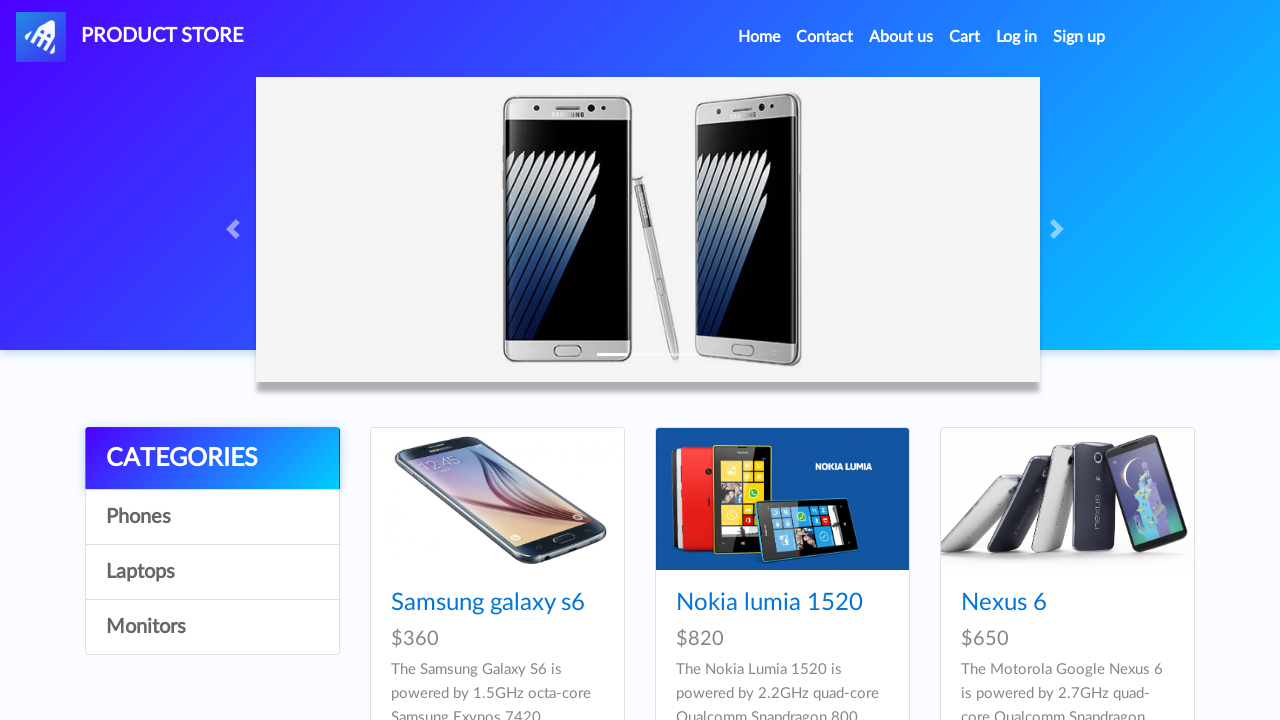